Navigates to a product offers page and searches for a specific item (Rice) in the product table to verify its presence and locate its price

Starting URL: https://rahulshettyacademy.com/seleniumPractise/#/offers

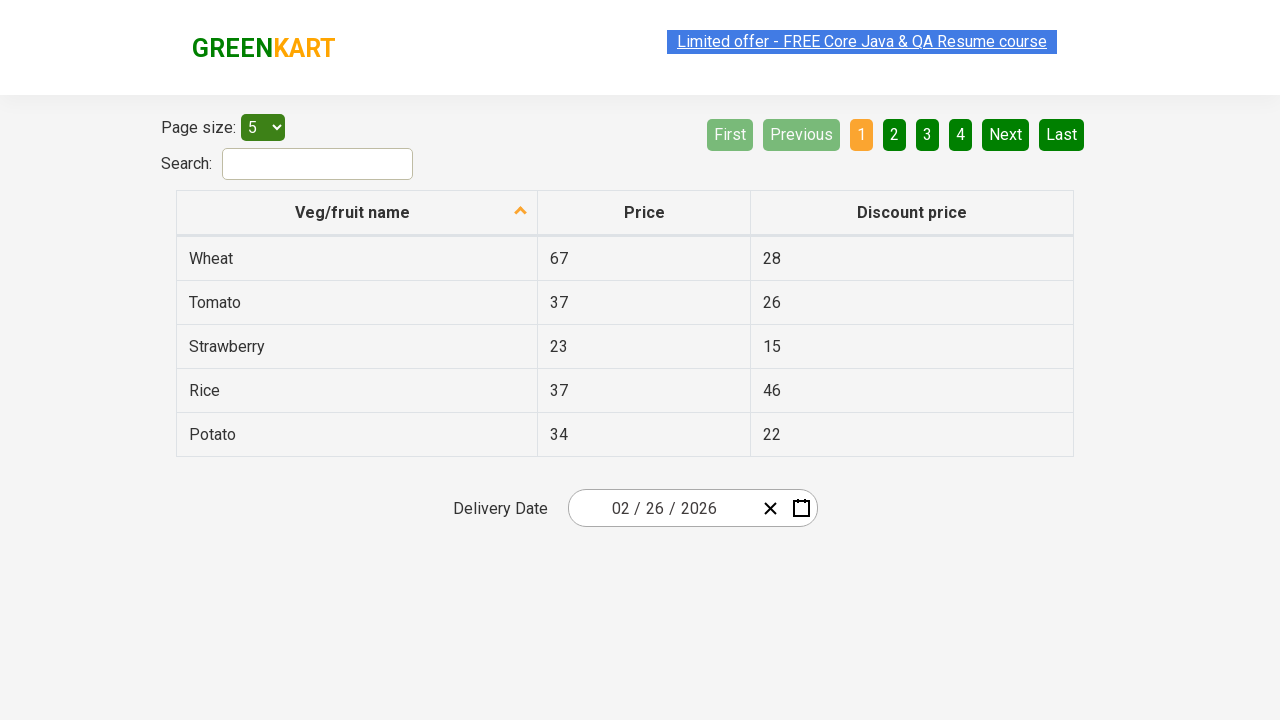

Waited for product table to load
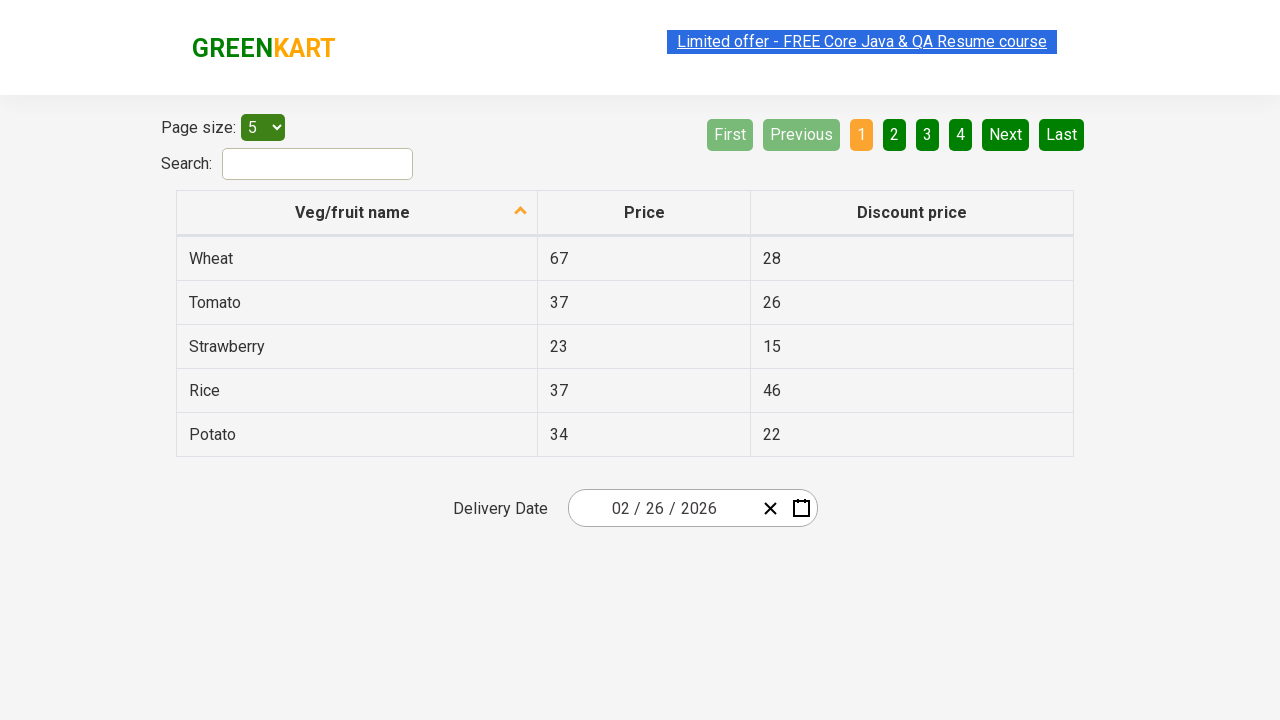

Retrieved all product name cells from table
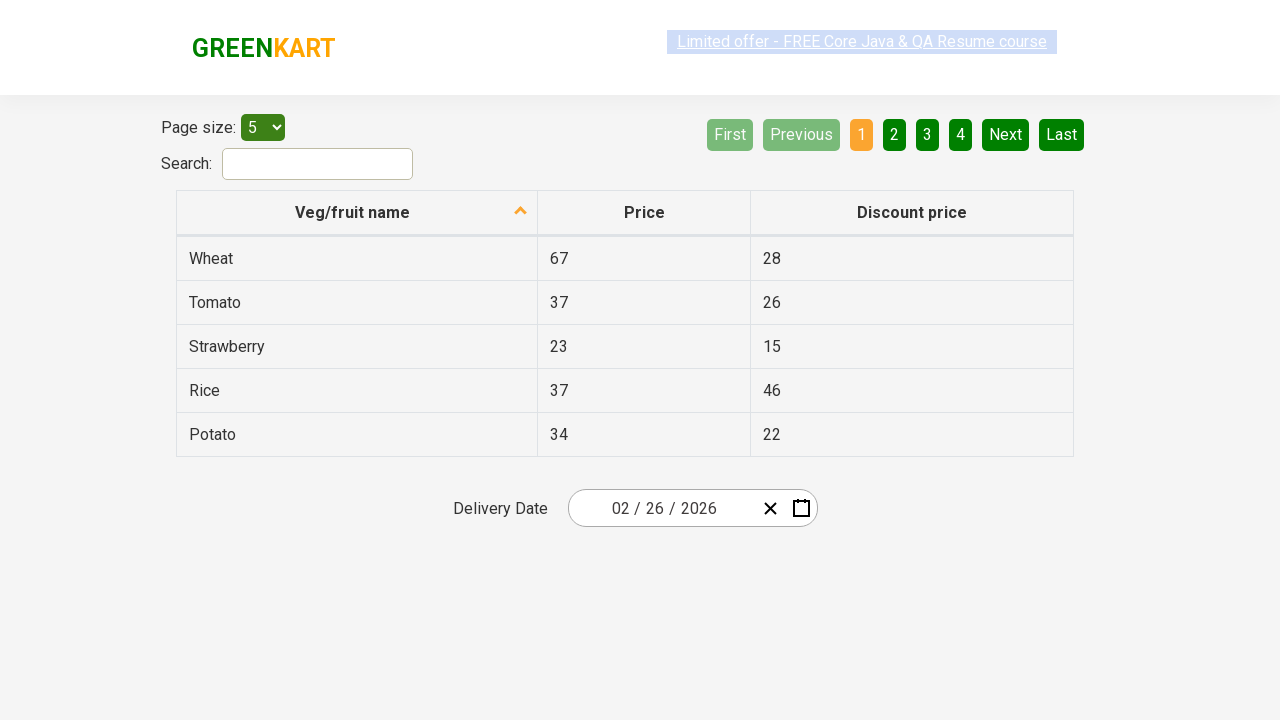

Found product 'Rice' in the product table
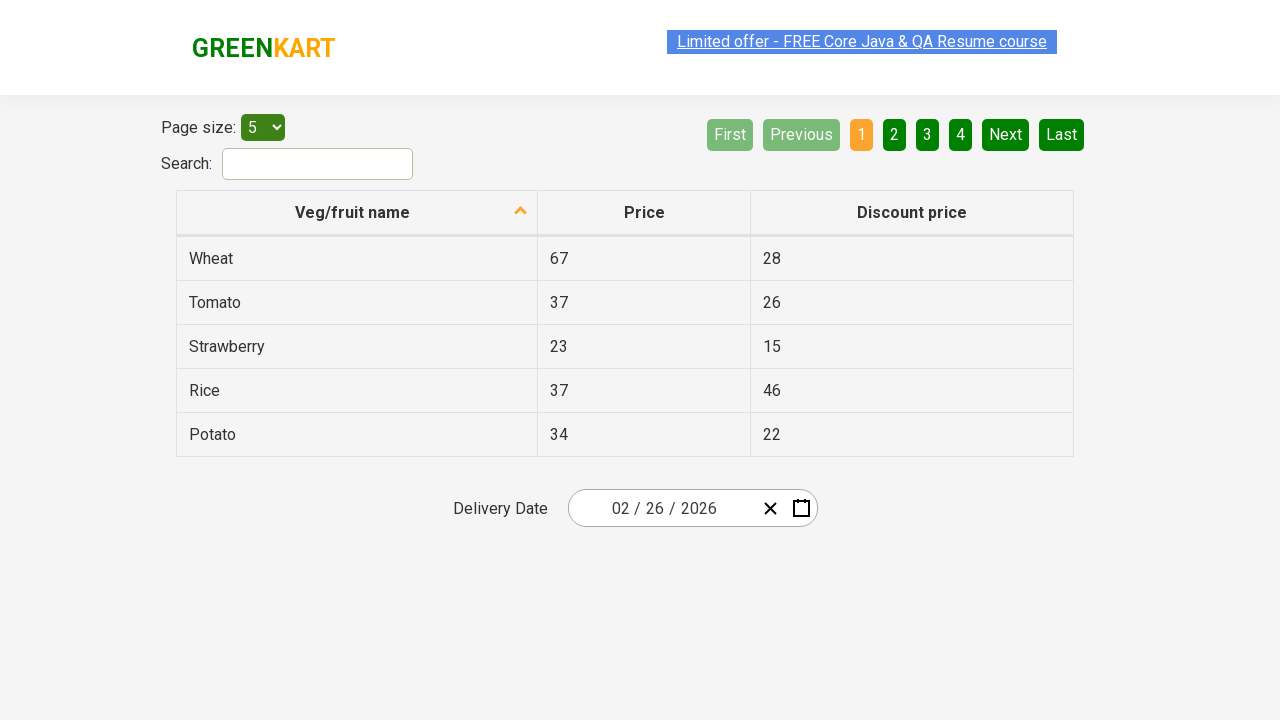

Located price cell adjacent to product name
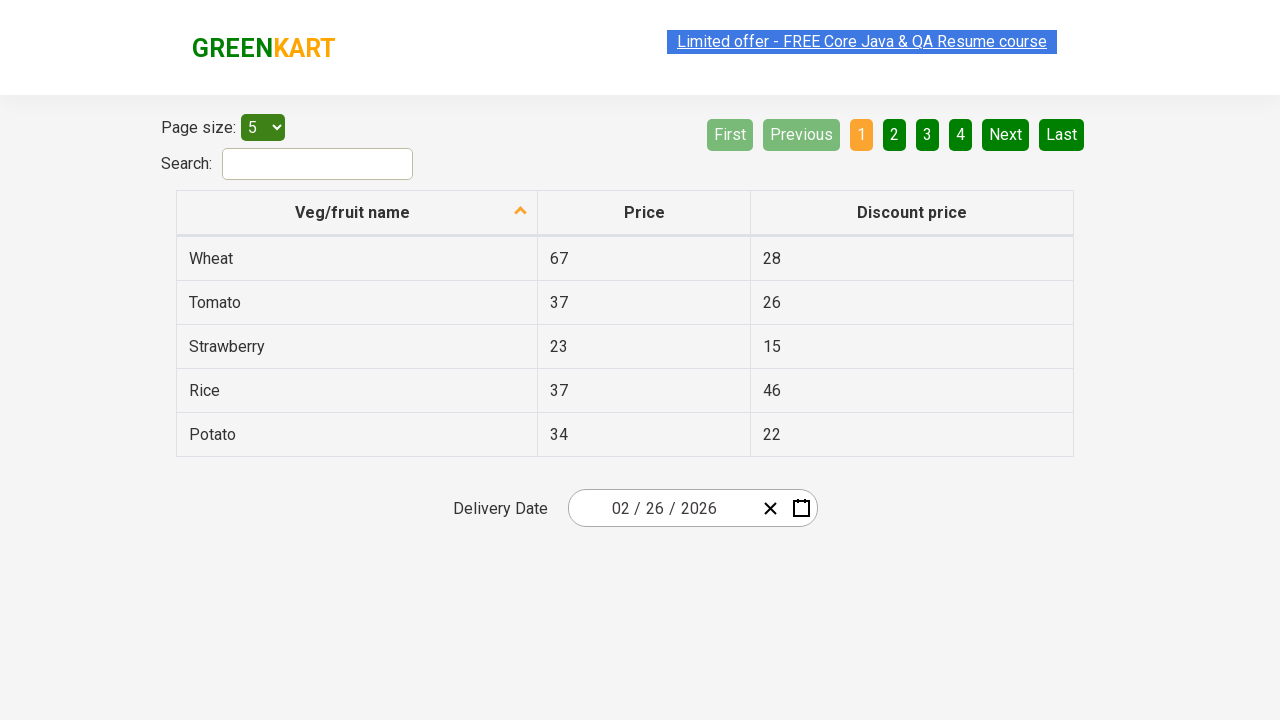

Retrieved price text: 37
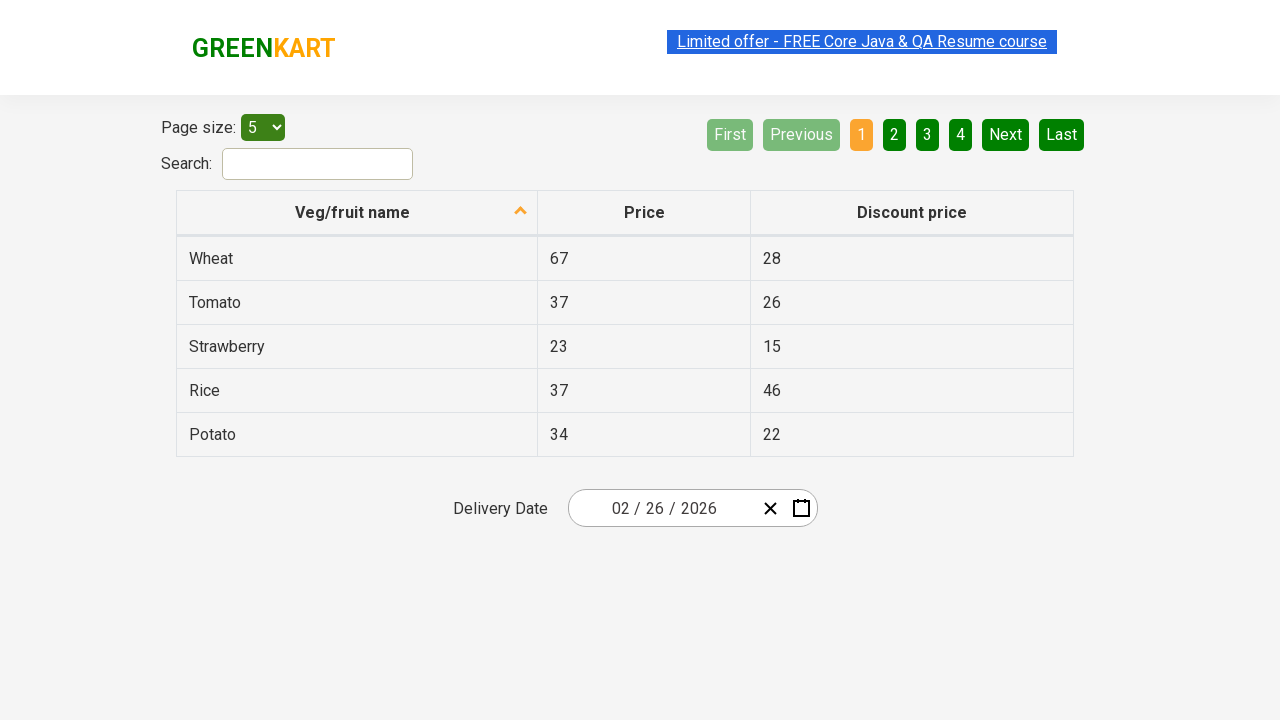

Verified price cell is visible
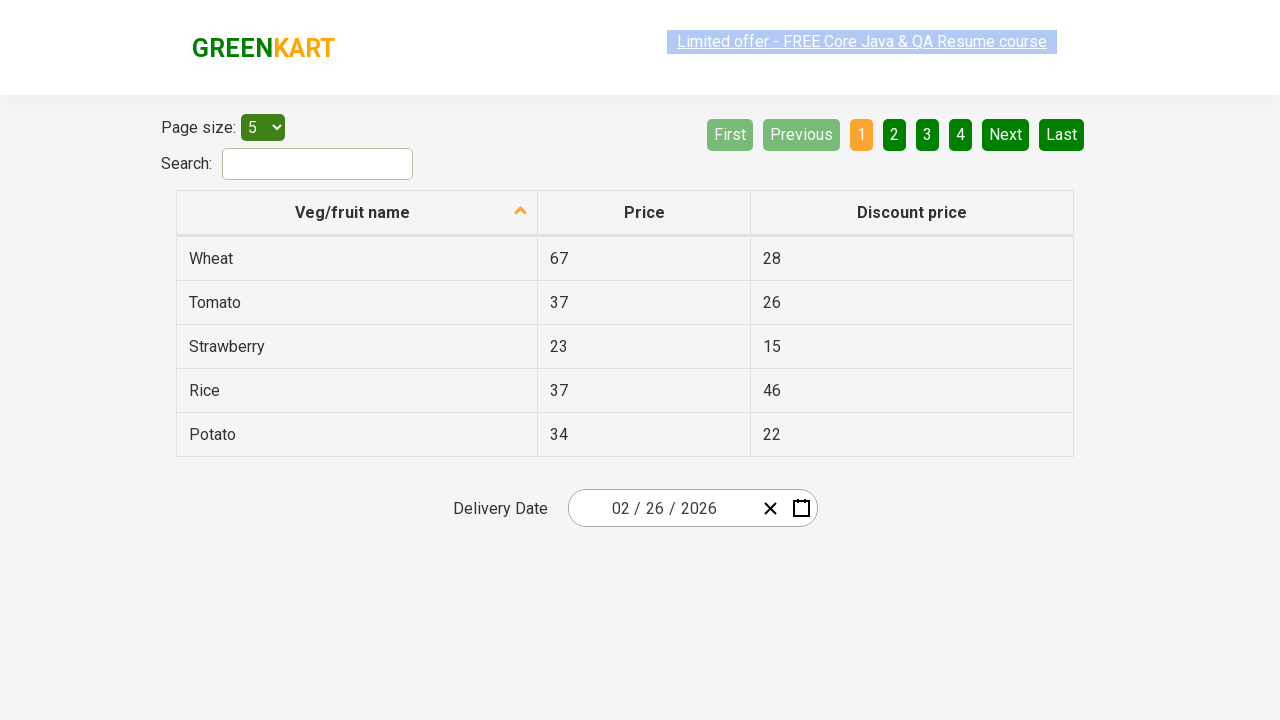

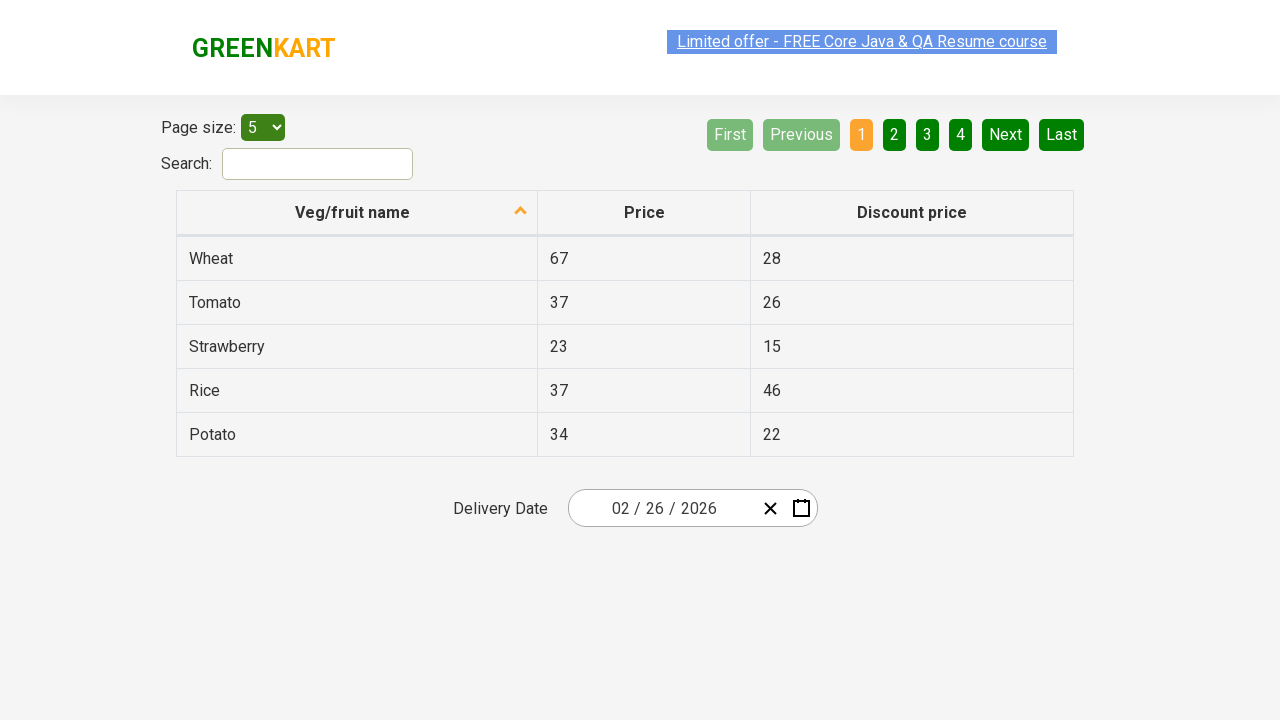